Tests various UI automation practices on a practice website including hiding/showing elements, handling confirmation dialogs, filling input fields, and hovering over elements to trigger dropdown menus.

Starting URL: https://rahulshettyacademy.com/AutomationPractice

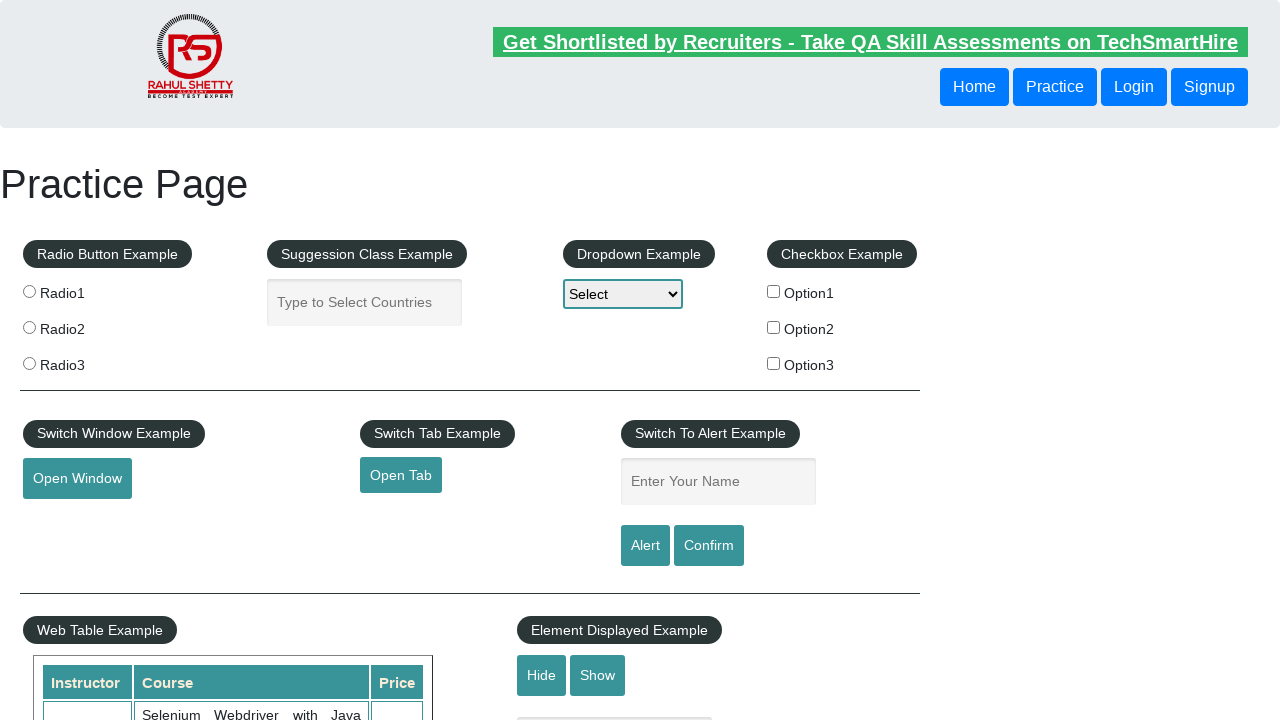

Verified that hide/show textbox is initially visible
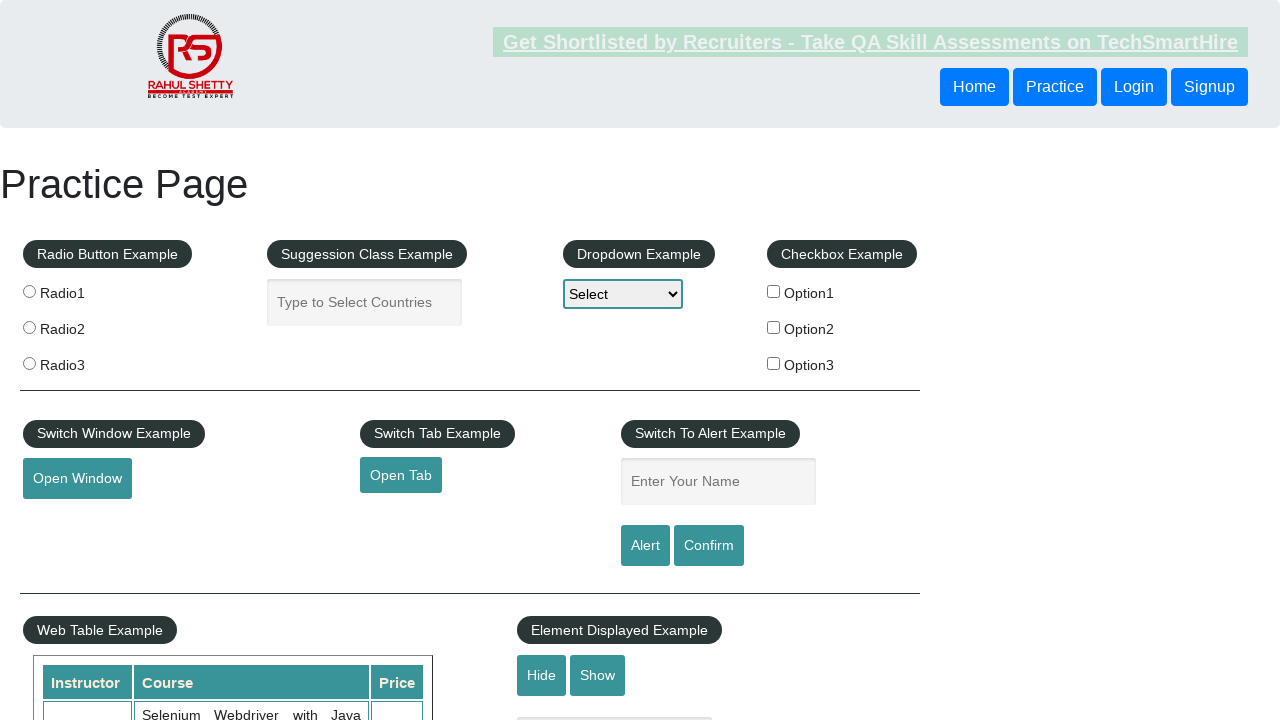

Clicked hide button to hide the textbox at (542, 675) on [id="hide-textbox"]
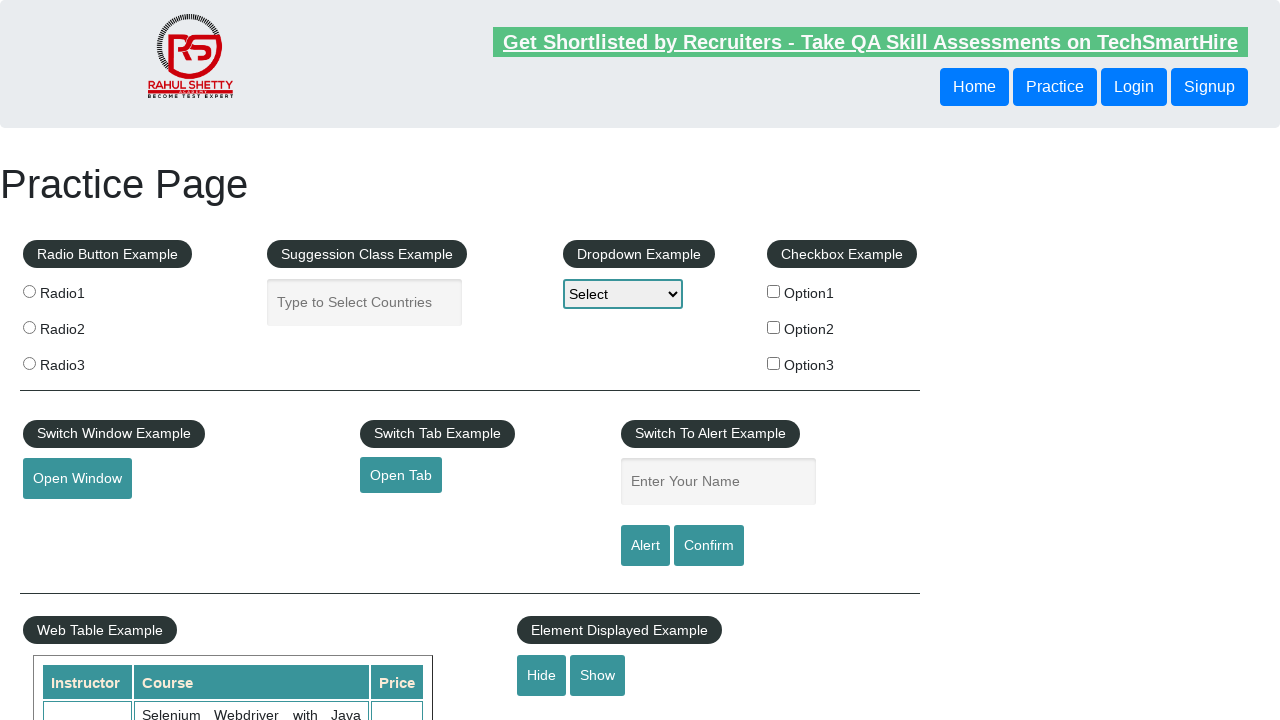

Verified that textbox is now hidden
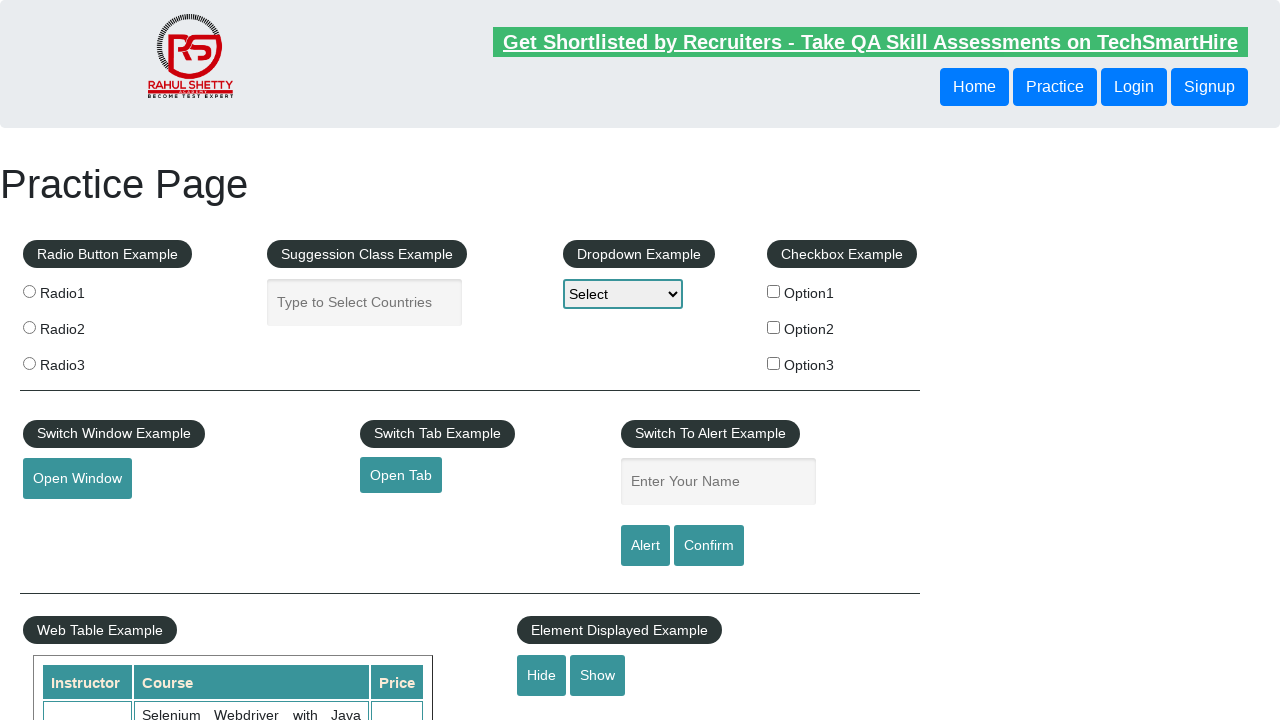

Clicked show button to reveal the textbox at (598, 675) on [id="show-textbox"]
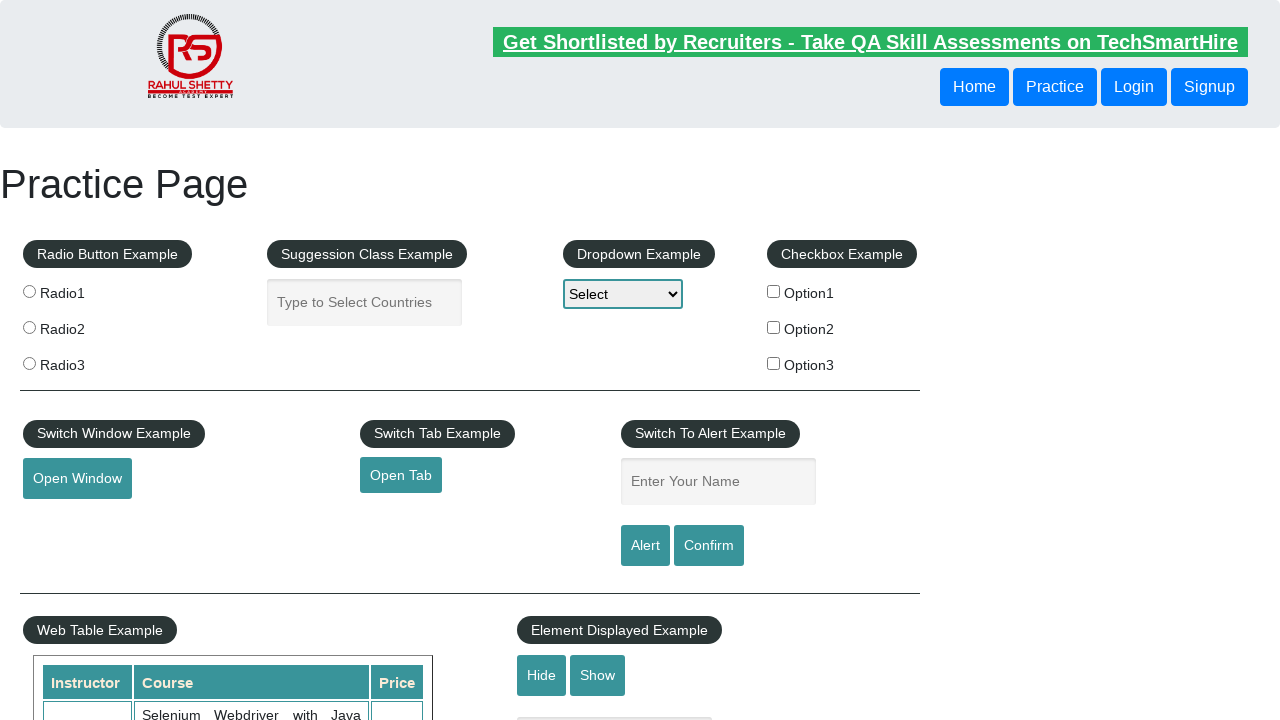

Verified that textbox is visible again
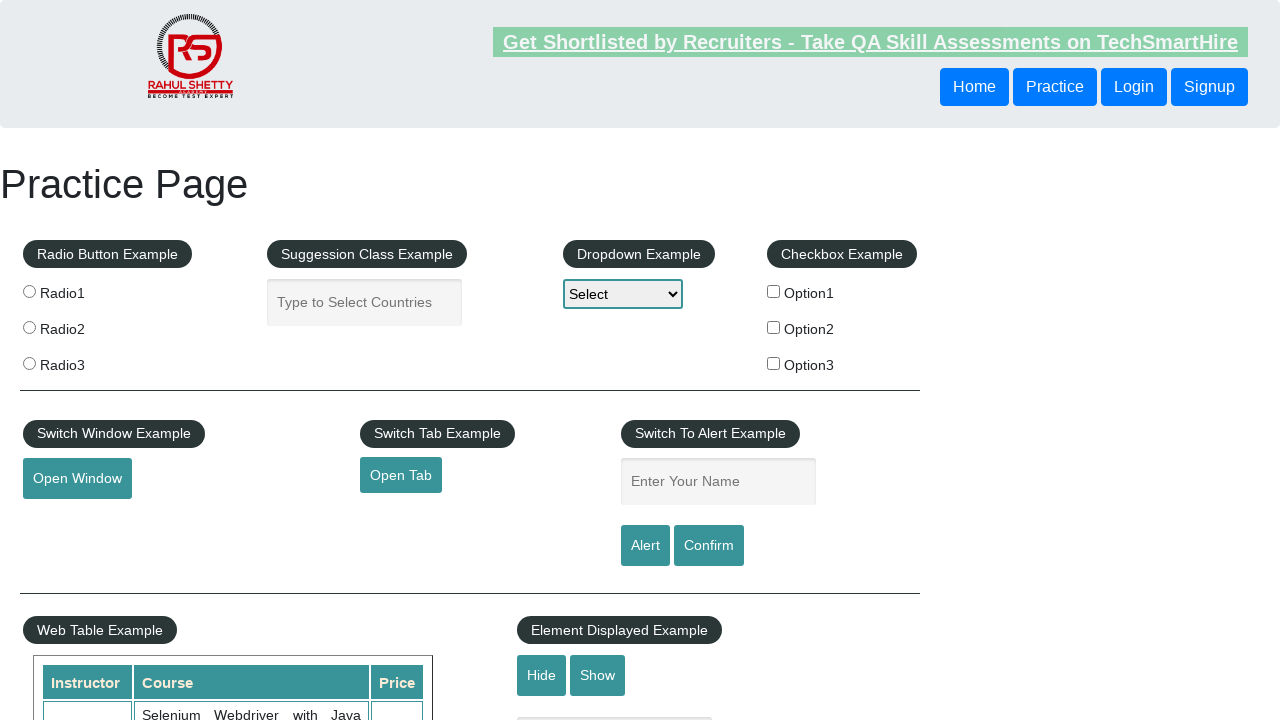

Set up dialog handler to automatically accept dialogs
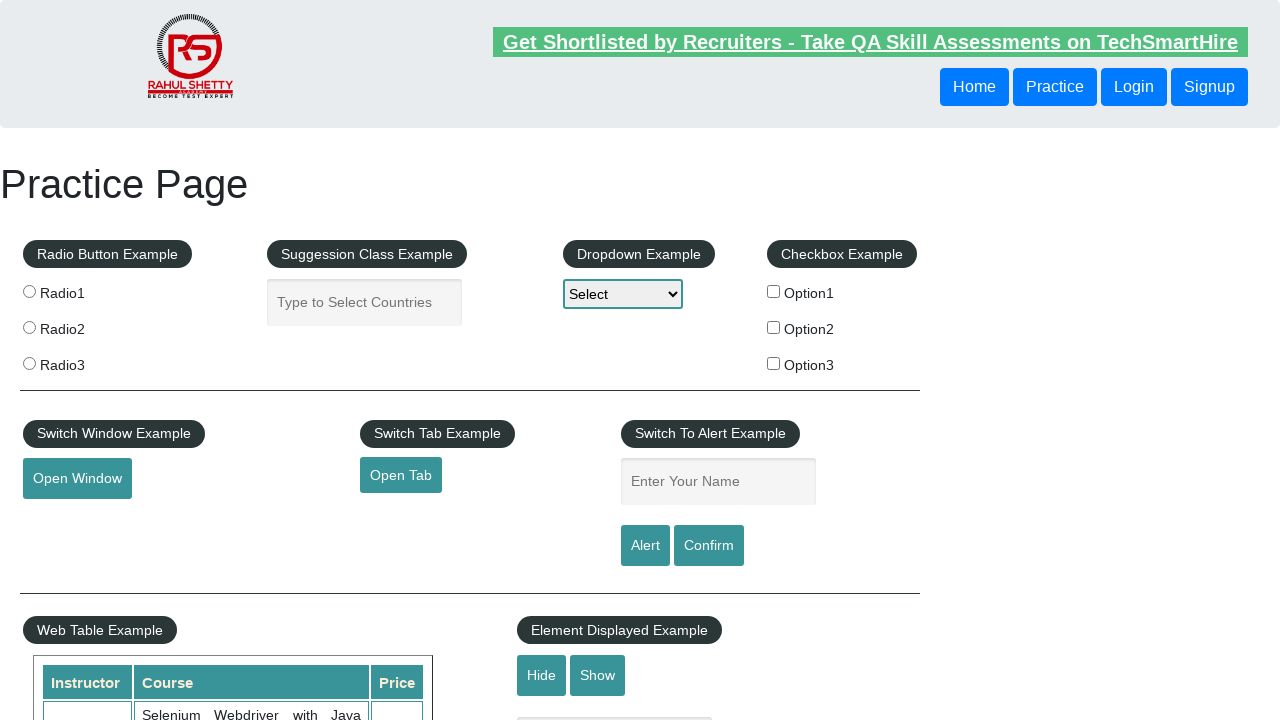

Clicked confirm button to trigger confirmation dialog at (709, 546) on #confirmbtn
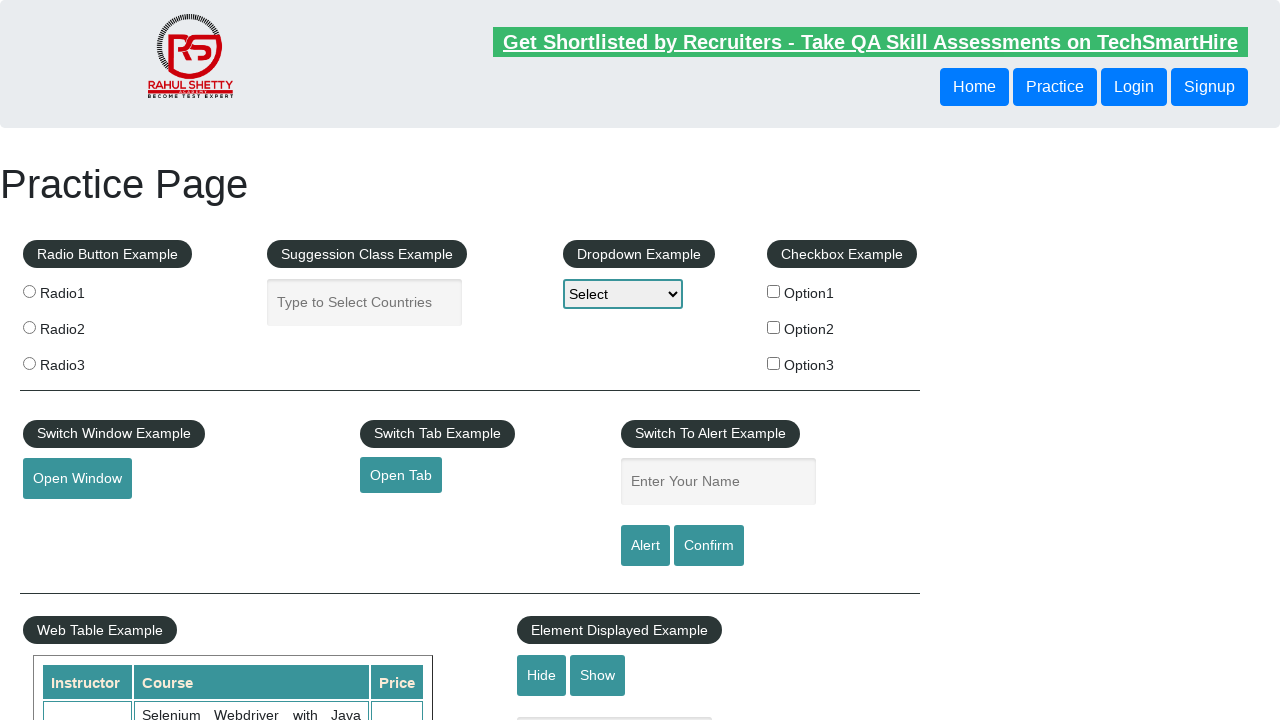

Filled name input field with 'purushotham' on #name
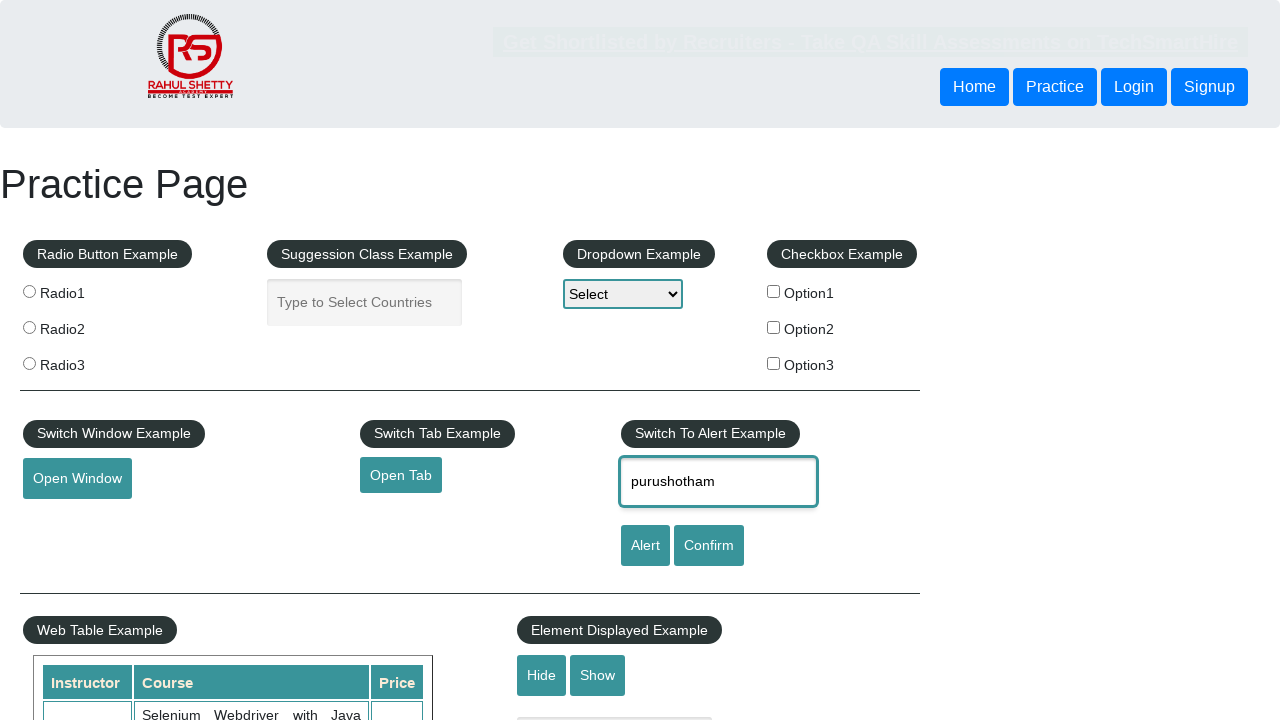

Clicked confirm button again after filling name field at (709, 546) on #confirmbtn
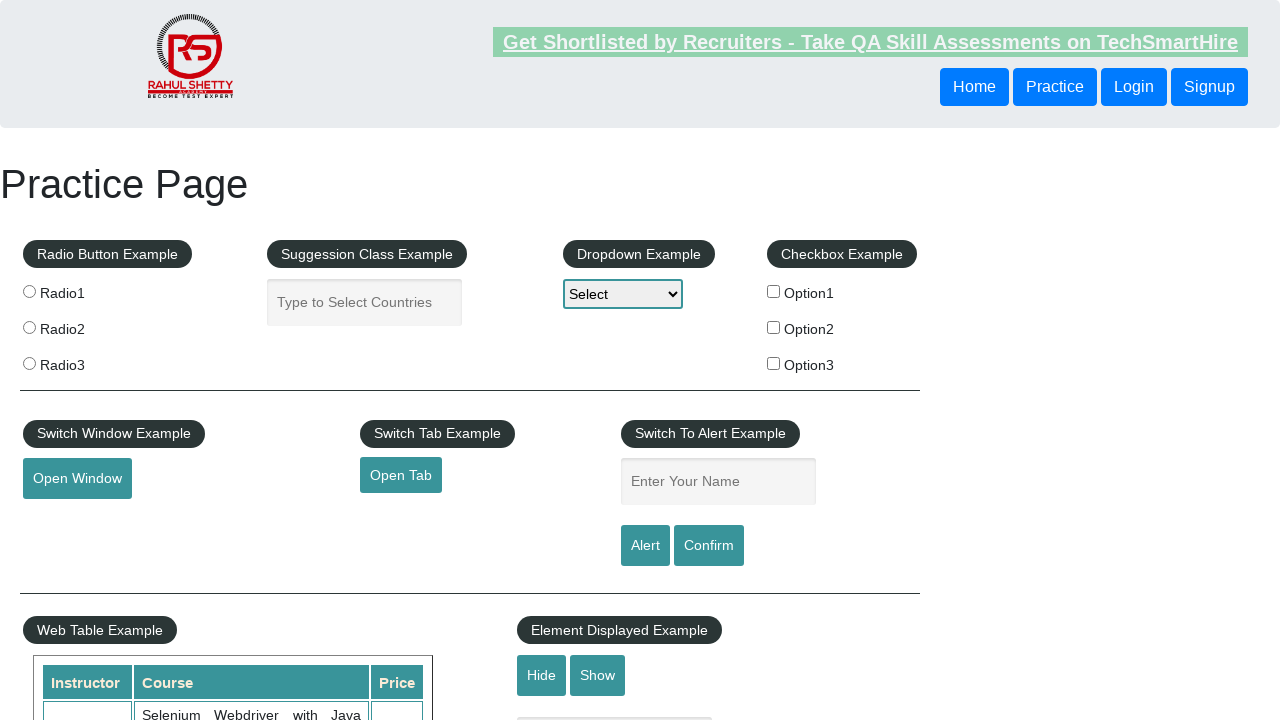

Hovered over mouse hover element to trigger dropdown menu at (83, 361) on #mousehover
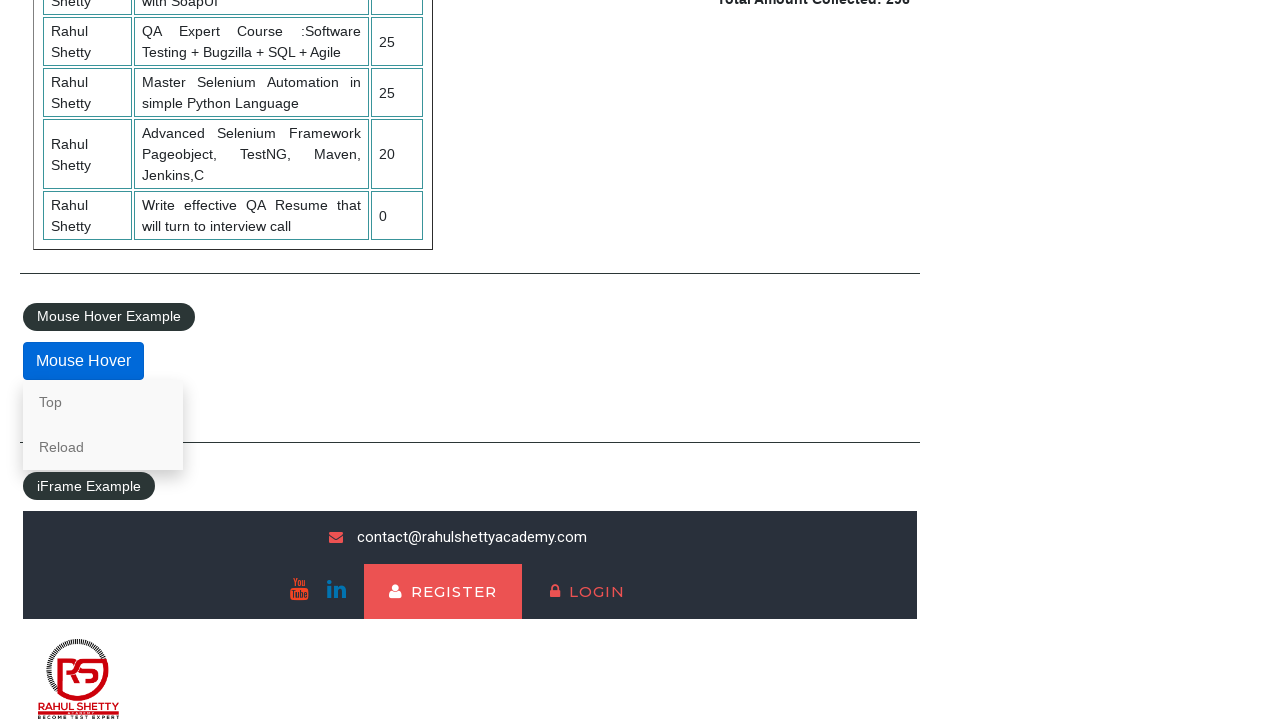

Clicked Reload link from hover dropdown menu at (103, 447) on internal:role=link[name="Reload"i]
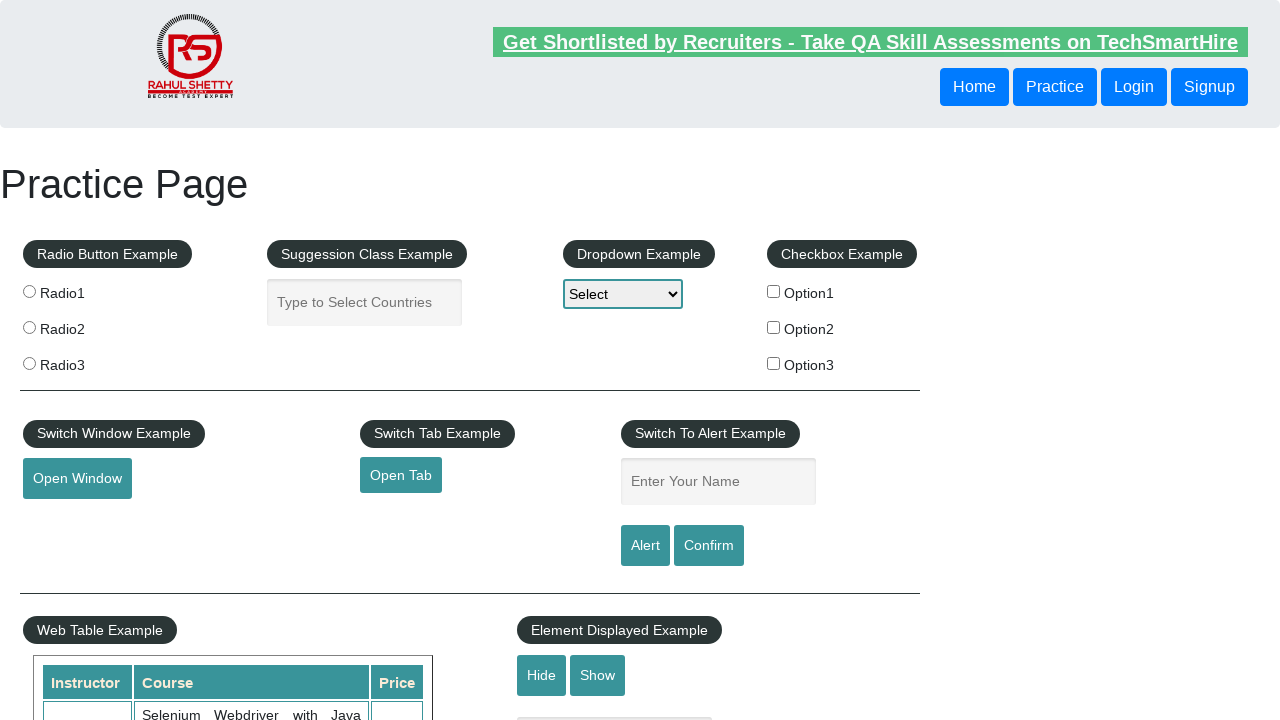

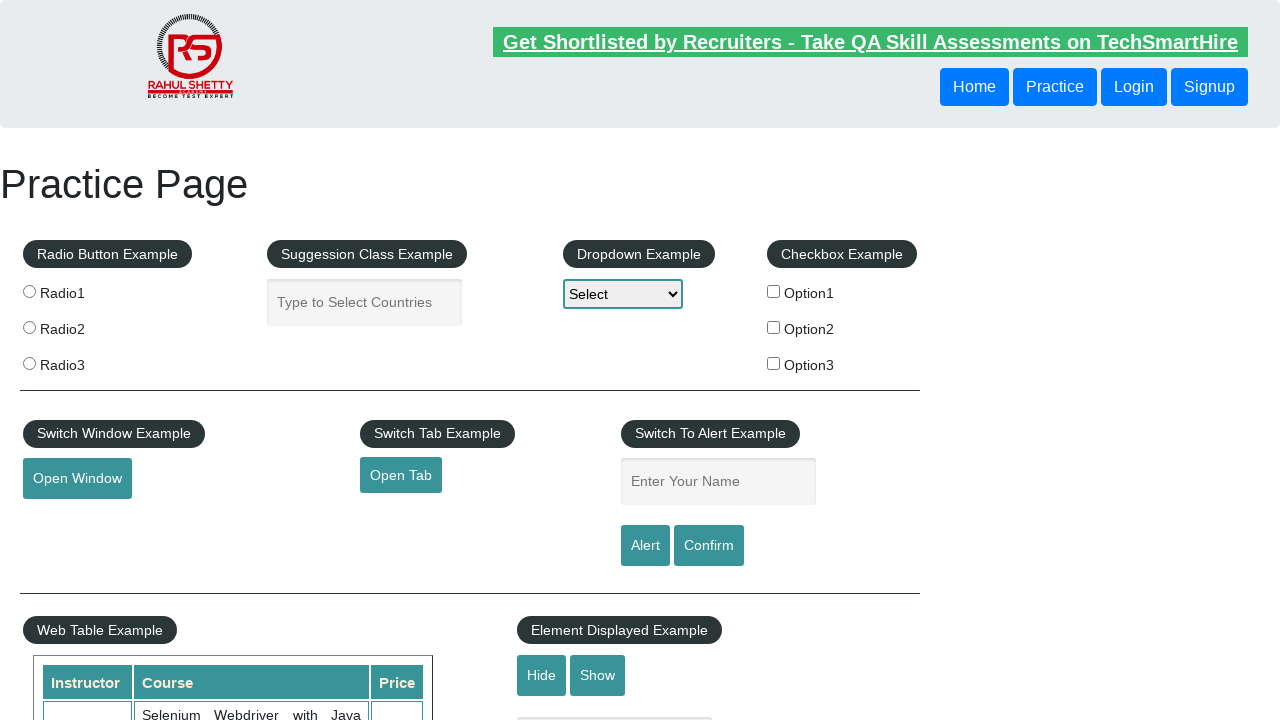